Tests opening multiple links in new tabs by sending Ctrl+Enter to each link in a footer section, then switches through all opened windows/tabs.

Starting URL: https://rahulshettyacademy.com/AutomationPractice

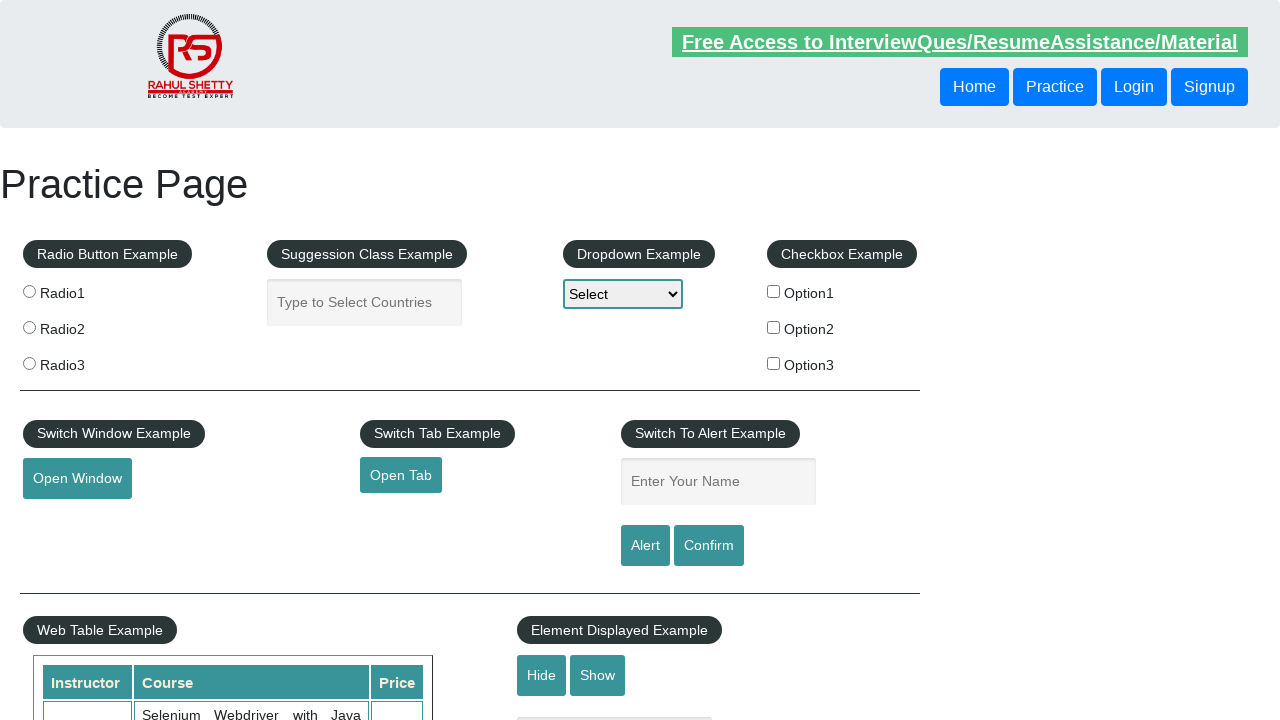

Waited for footer section to load
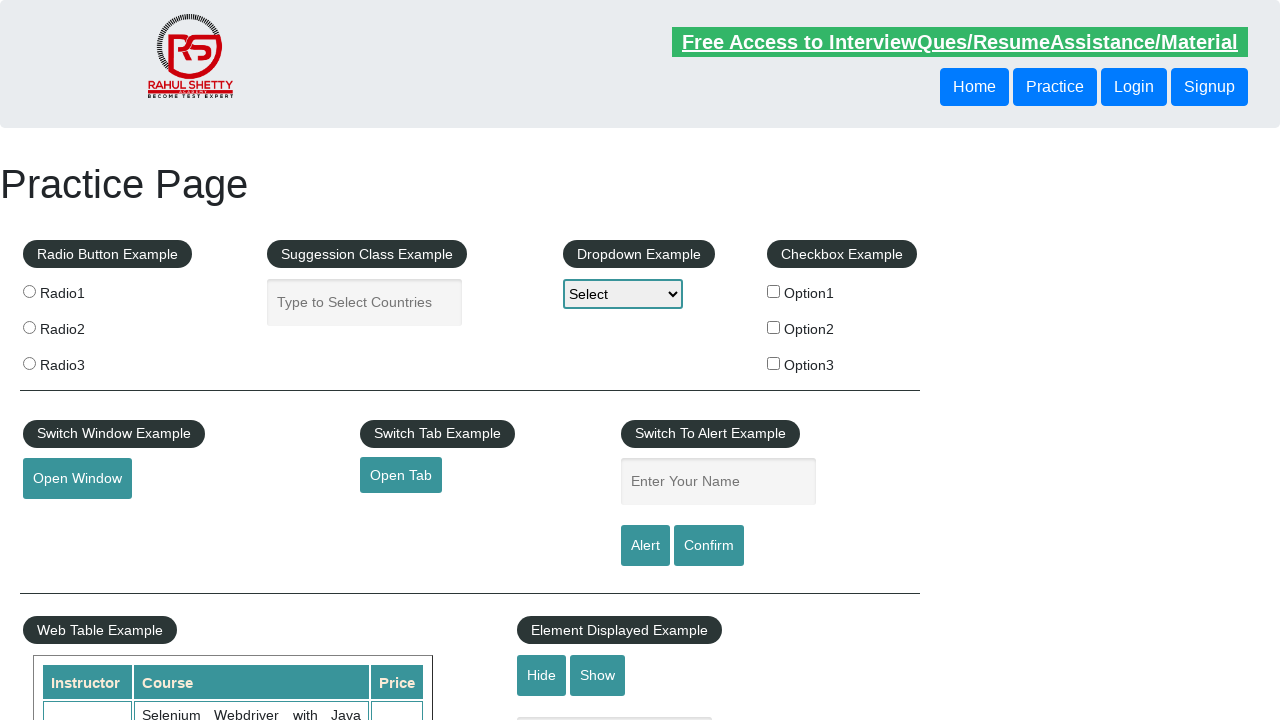

Located footer links container
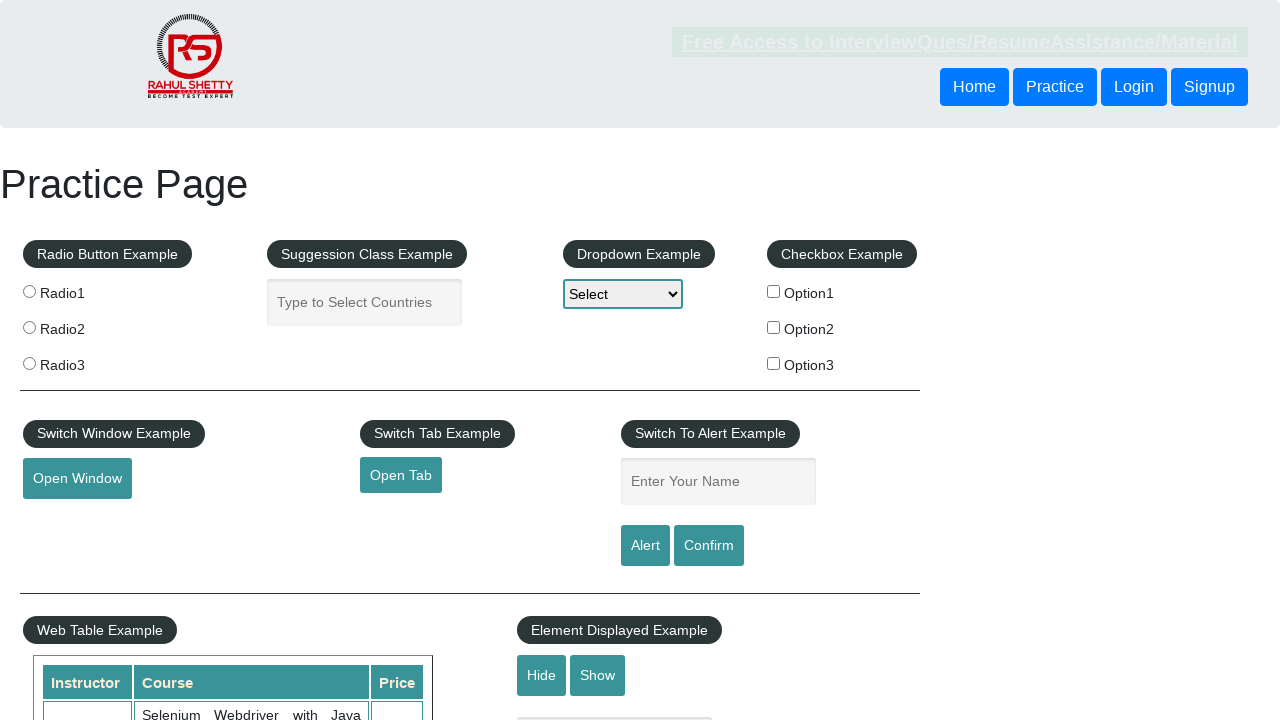

Found 5 links in footer container
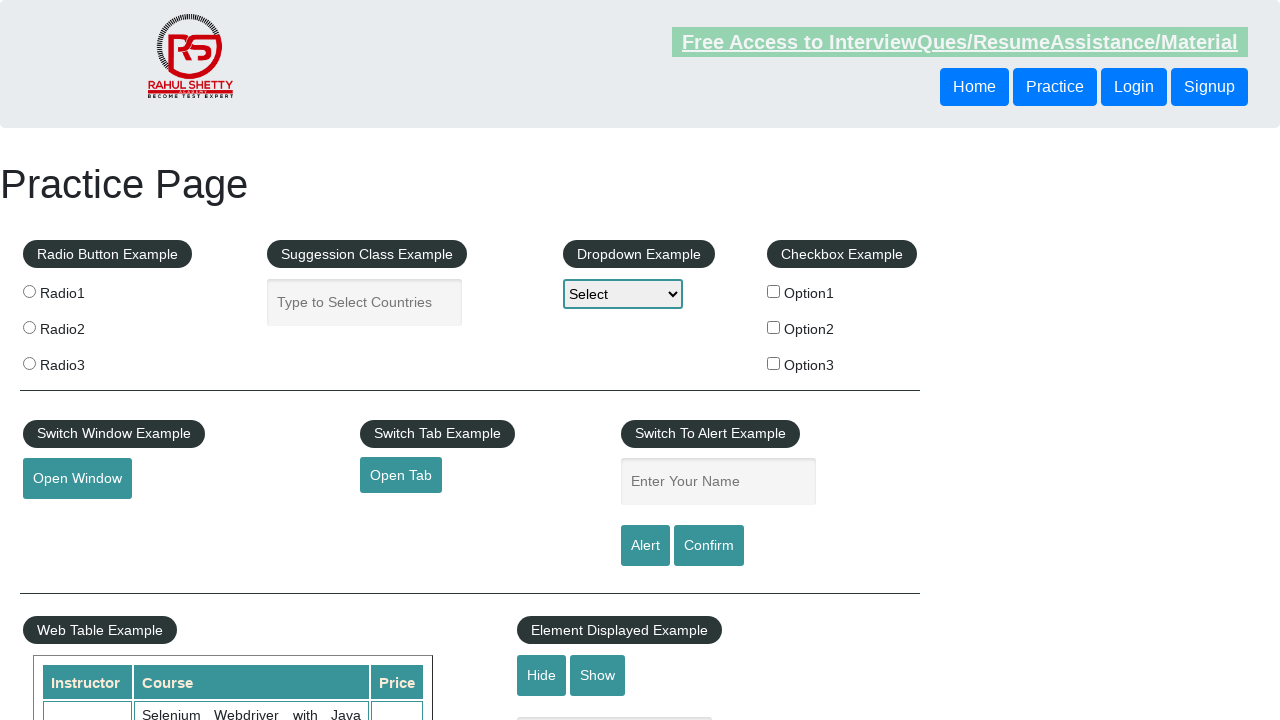

Opened footer link 1 in new tab using Ctrl+Click at (68, 520) on xpath=//table/tbody/tr/td[1]/ul >> a >> nth=1
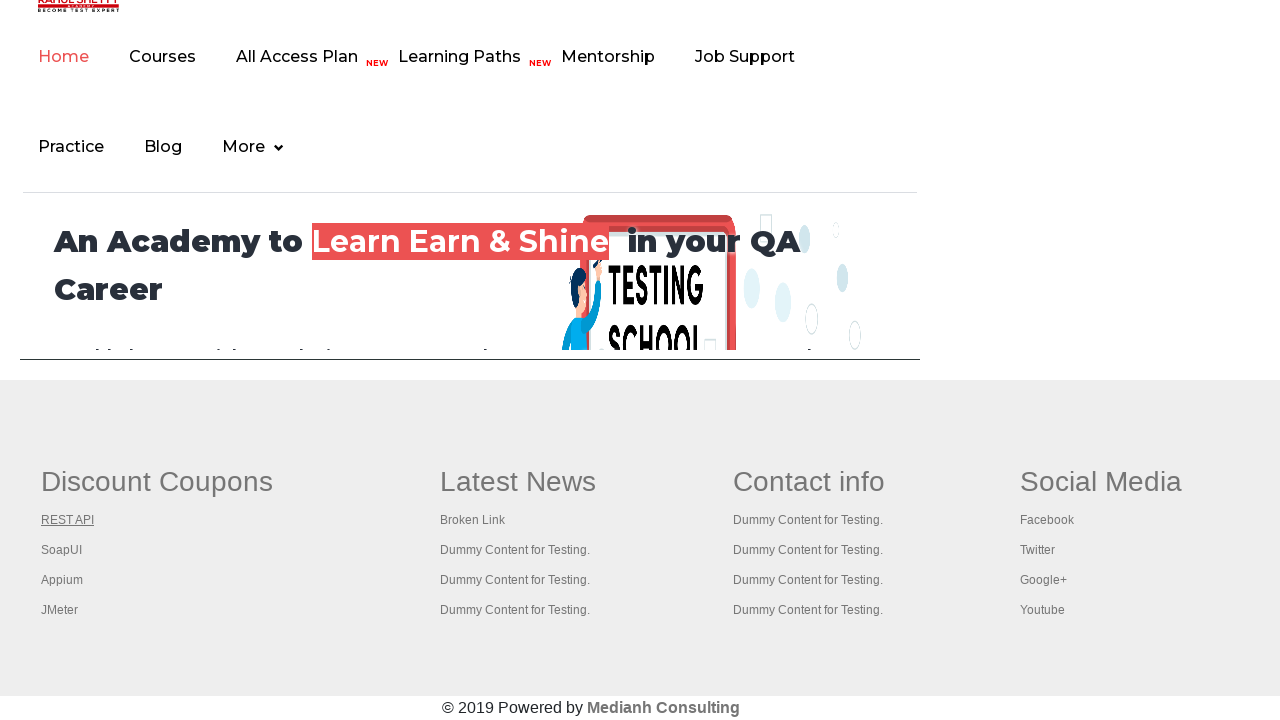

Waited 2 seconds between opening tabs
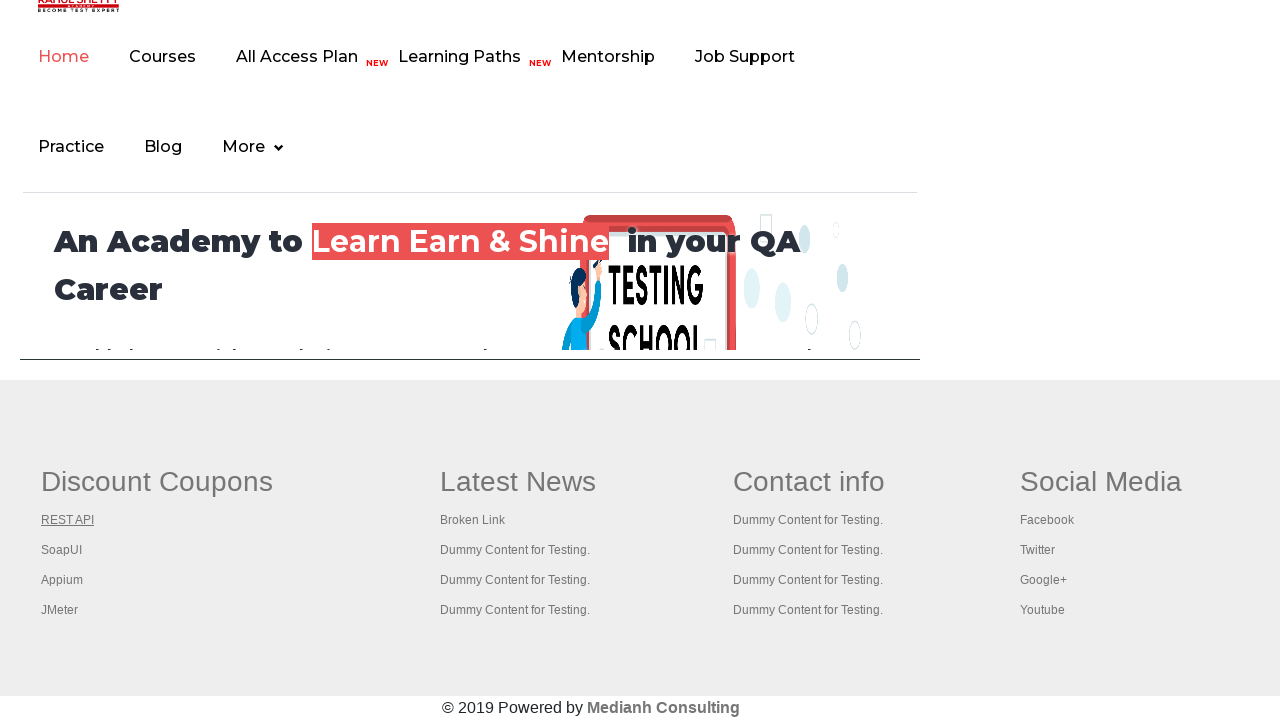

Opened footer link 2 in new tab using Ctrl+Click at (62, 550) on xpath=//table/tbody/tr/td[1]/ul >> a >> nth=2
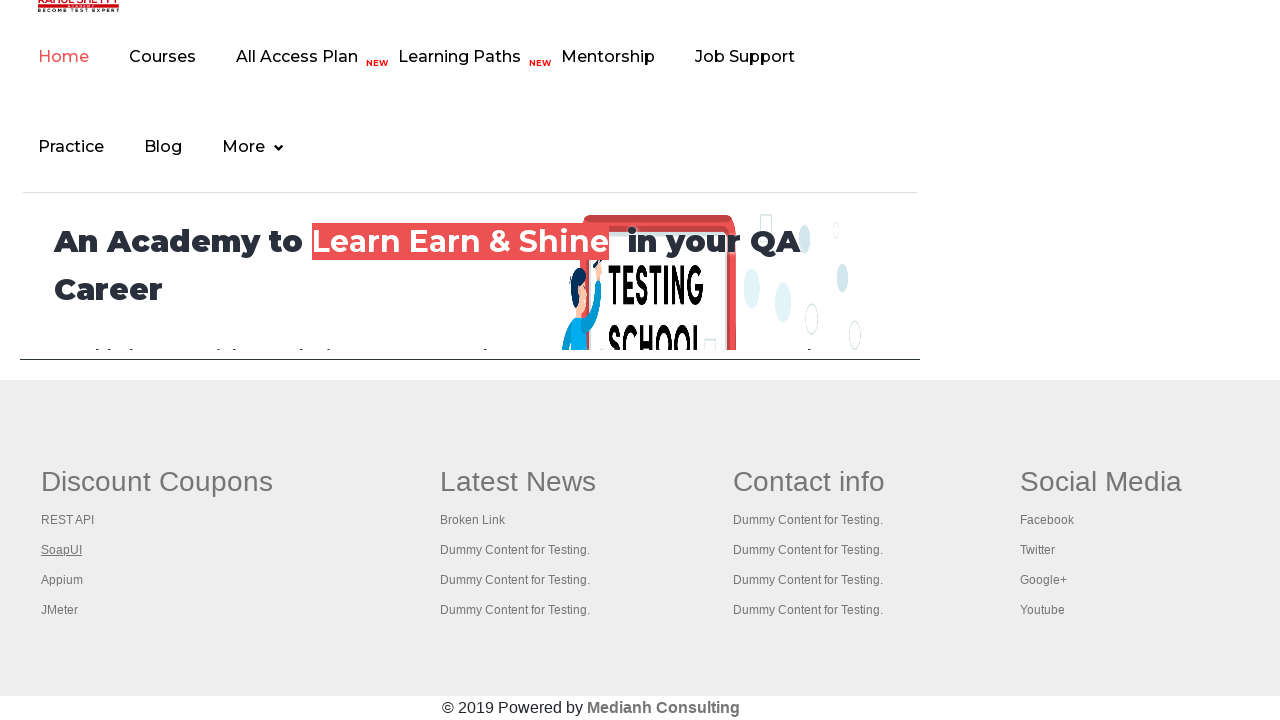

Waited 2 seconds between opening tabs
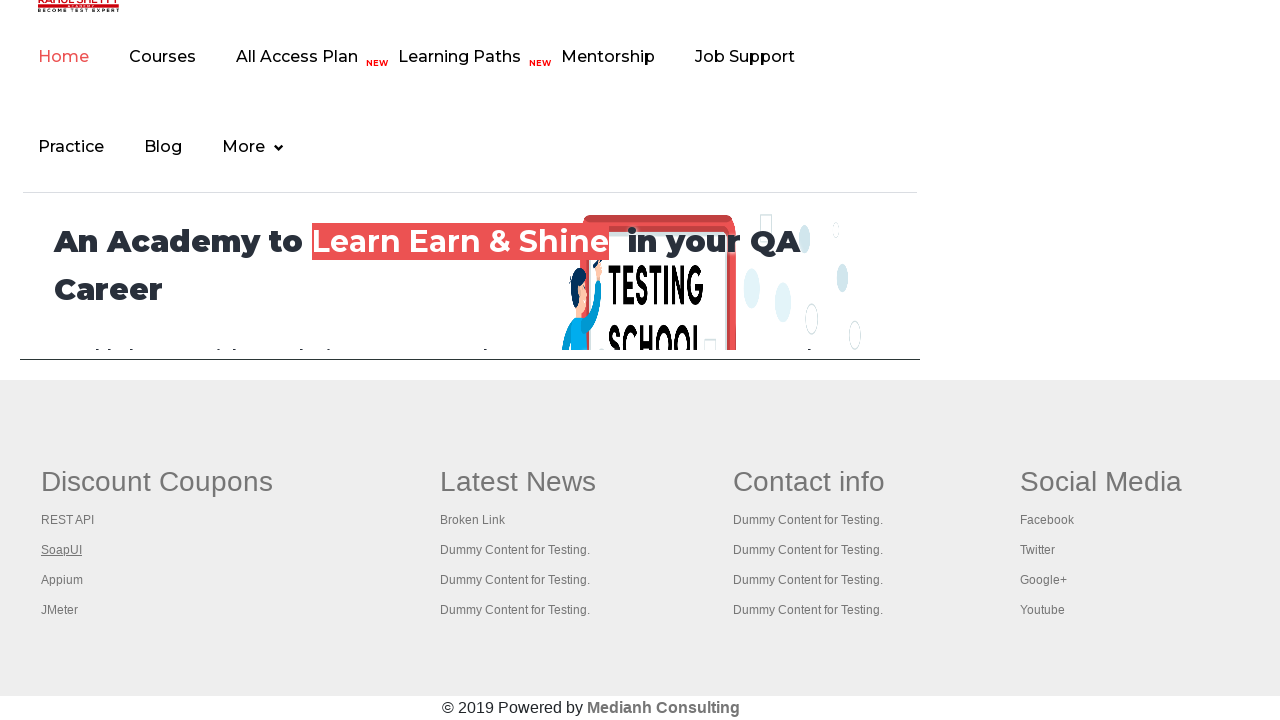

Opened footer link 3 in new tab using Ctrl+Click at (62, 580) on xpath=//table/tbody/tr/td[1]/ul >> a >> nth=3
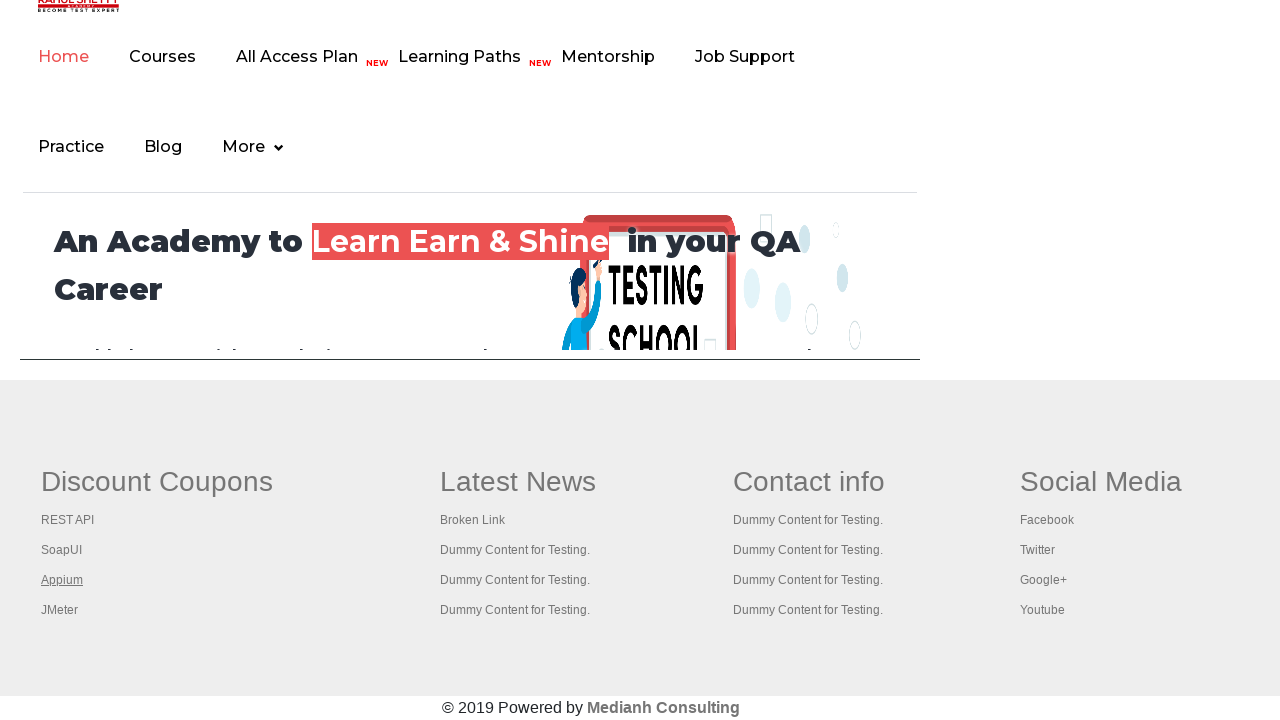

Waited 2 seconds between opening tabs
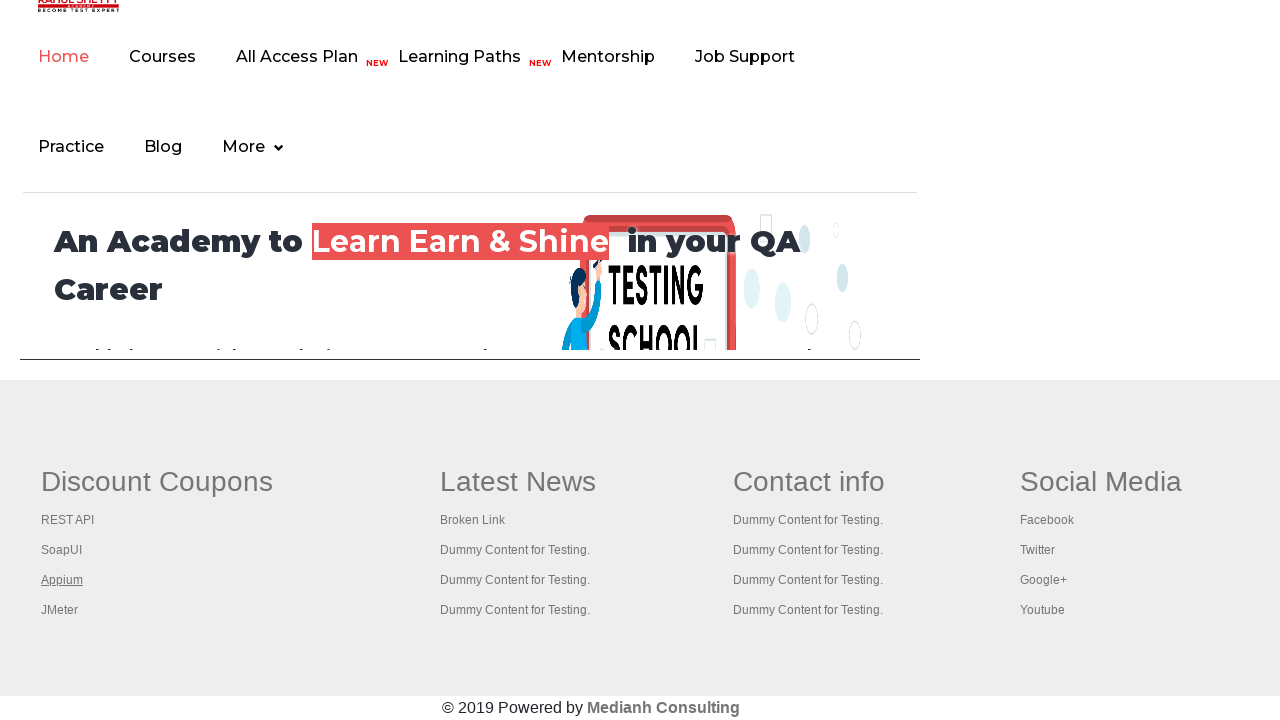

Opened footer link 4 in new tab using Ctrl+Click at (60, 610) on xpath=//table/tbody/tr/td[1]/ul >> a >> nth=4
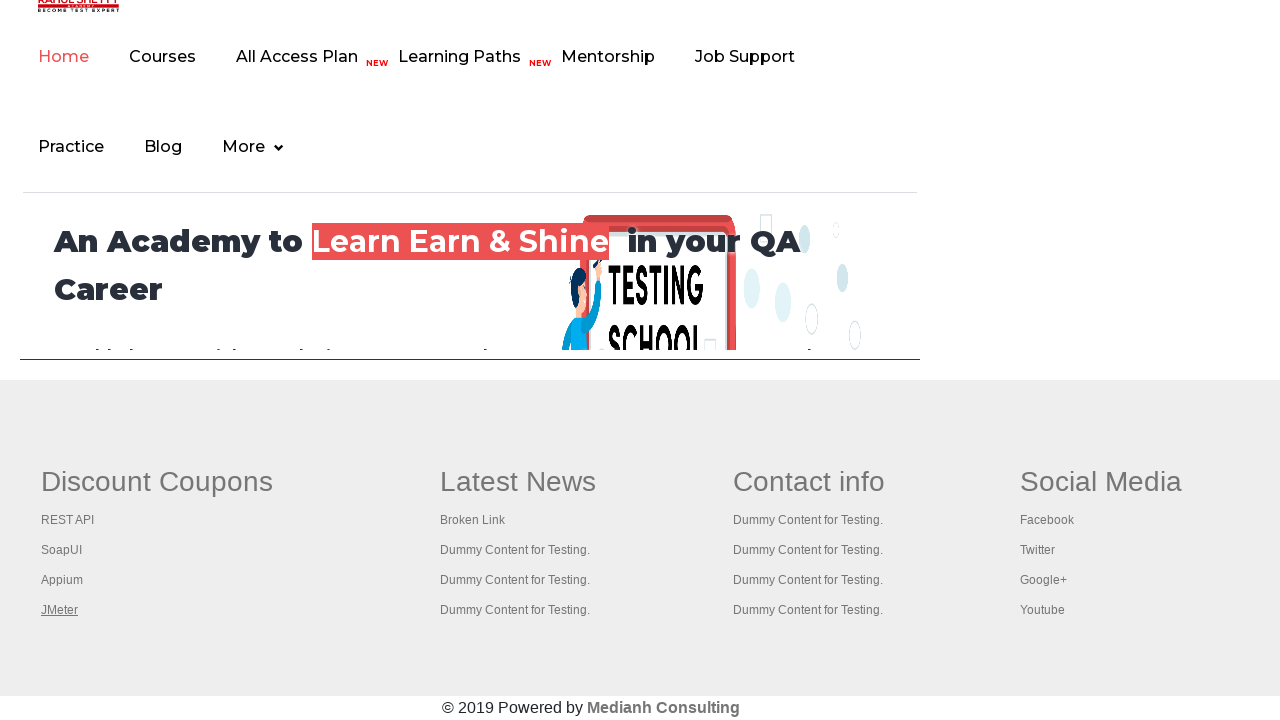

Waited 2 seconds between opening tabs
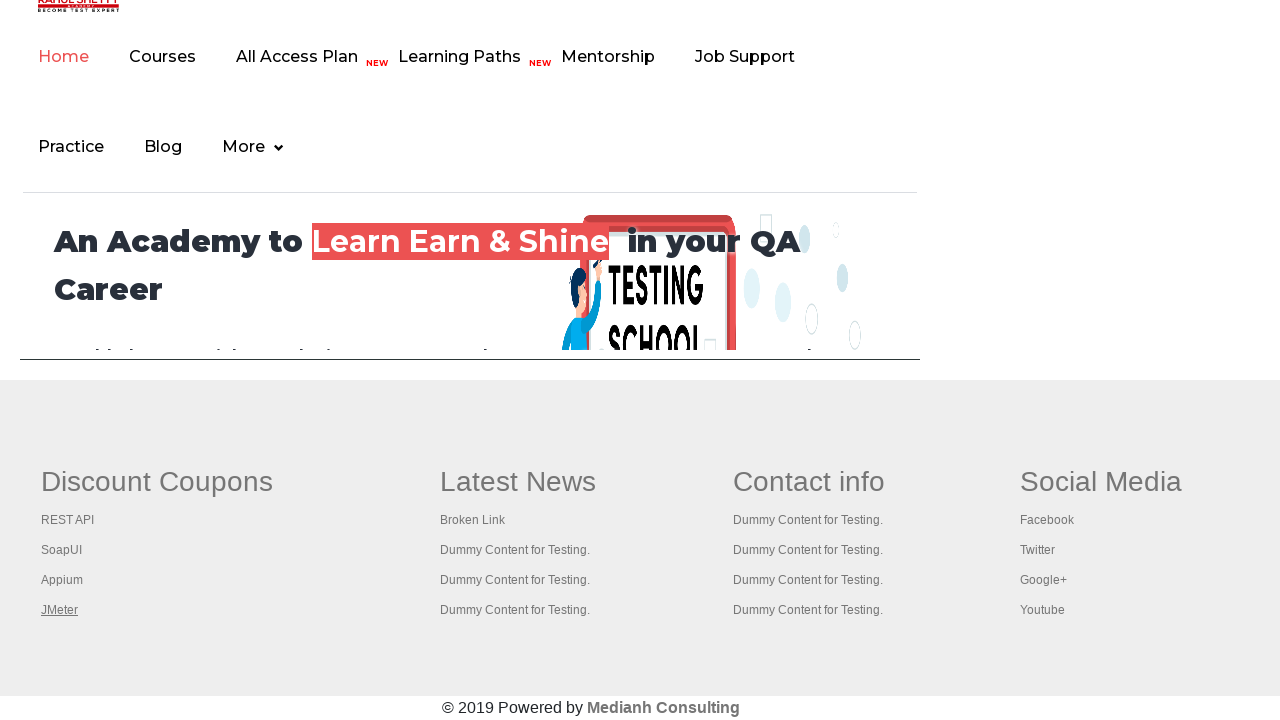

Retrieved all 5 opened pages/tabs from context
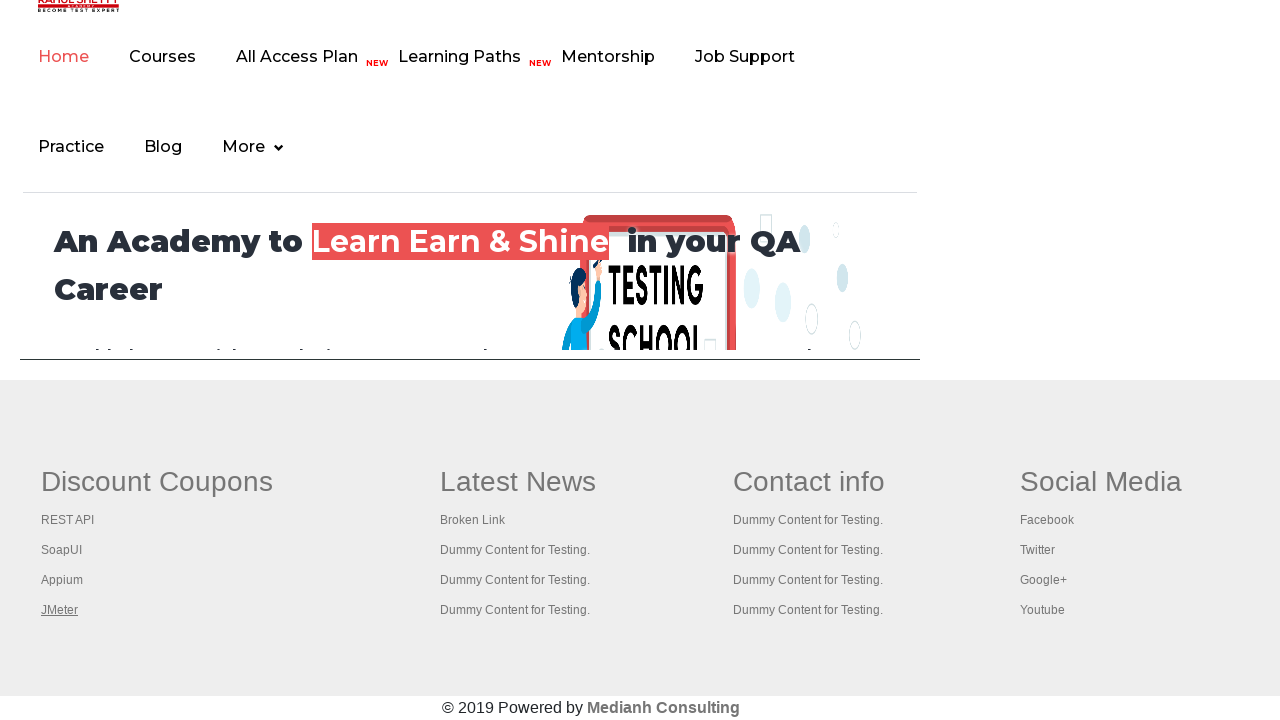

Brought a tab to focus
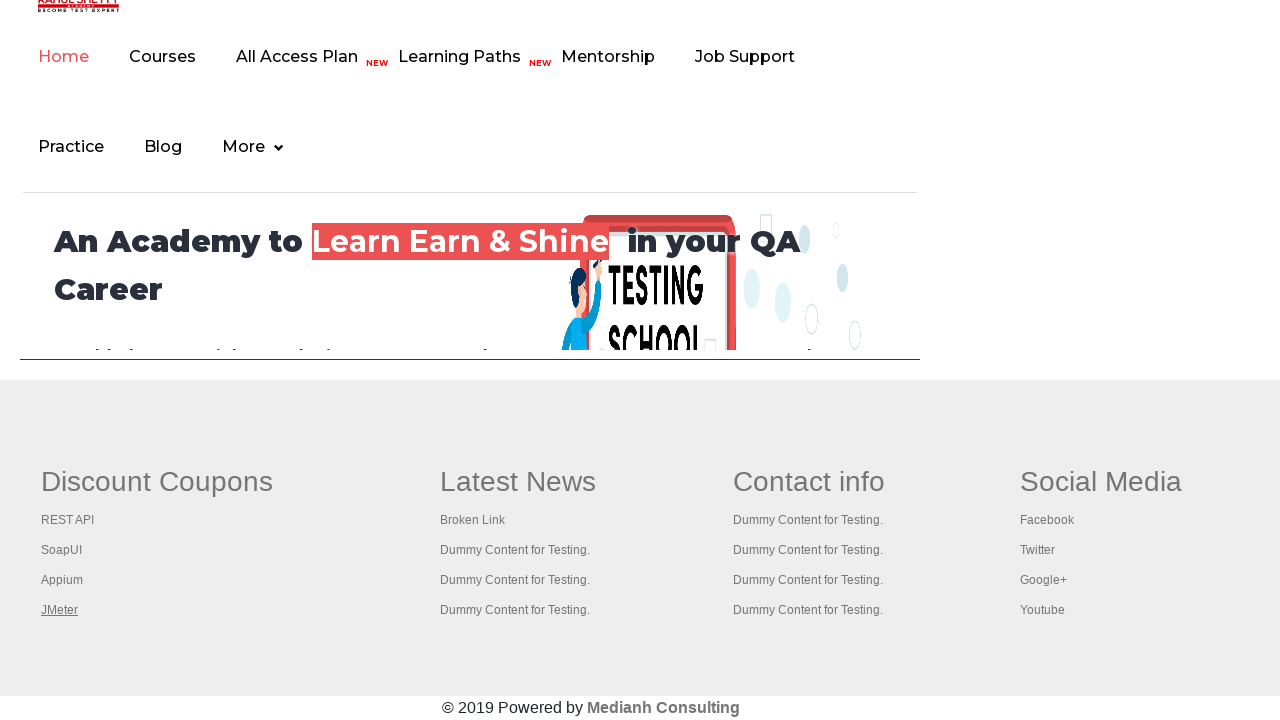

Waited for focused tab to finish loading
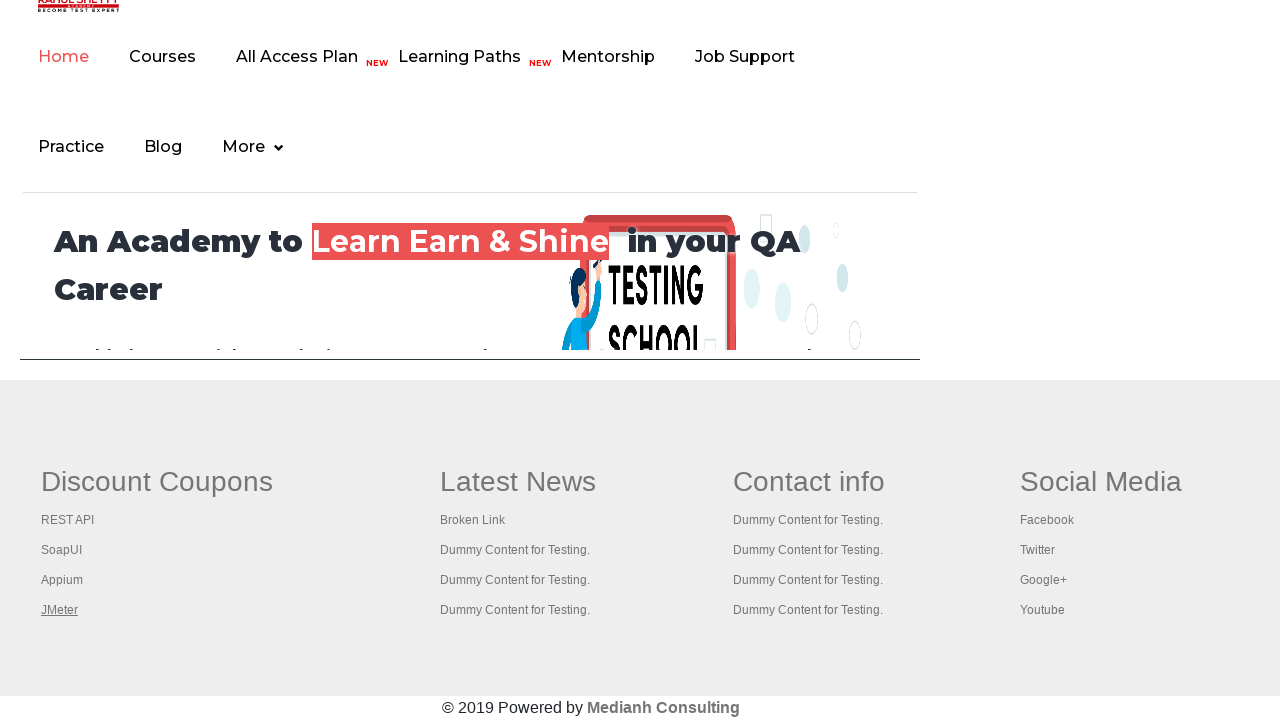

Brought a tab to focus
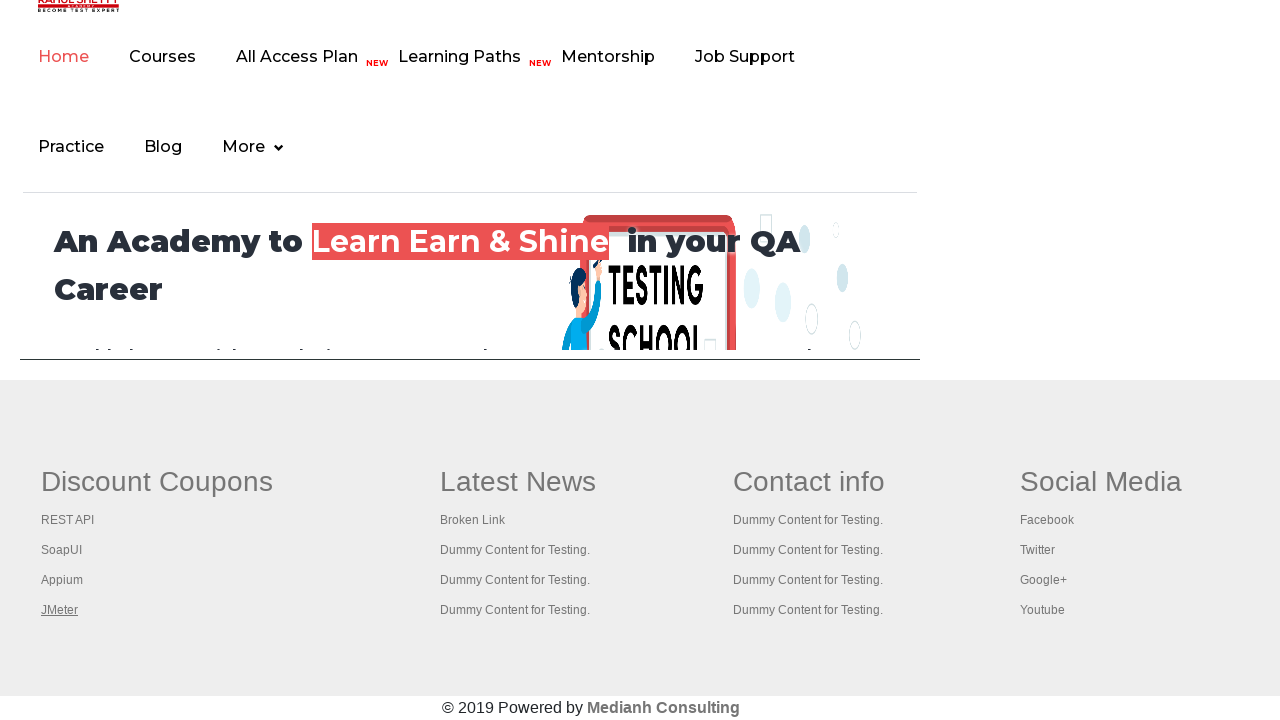

Waited for focused tab to finish loading
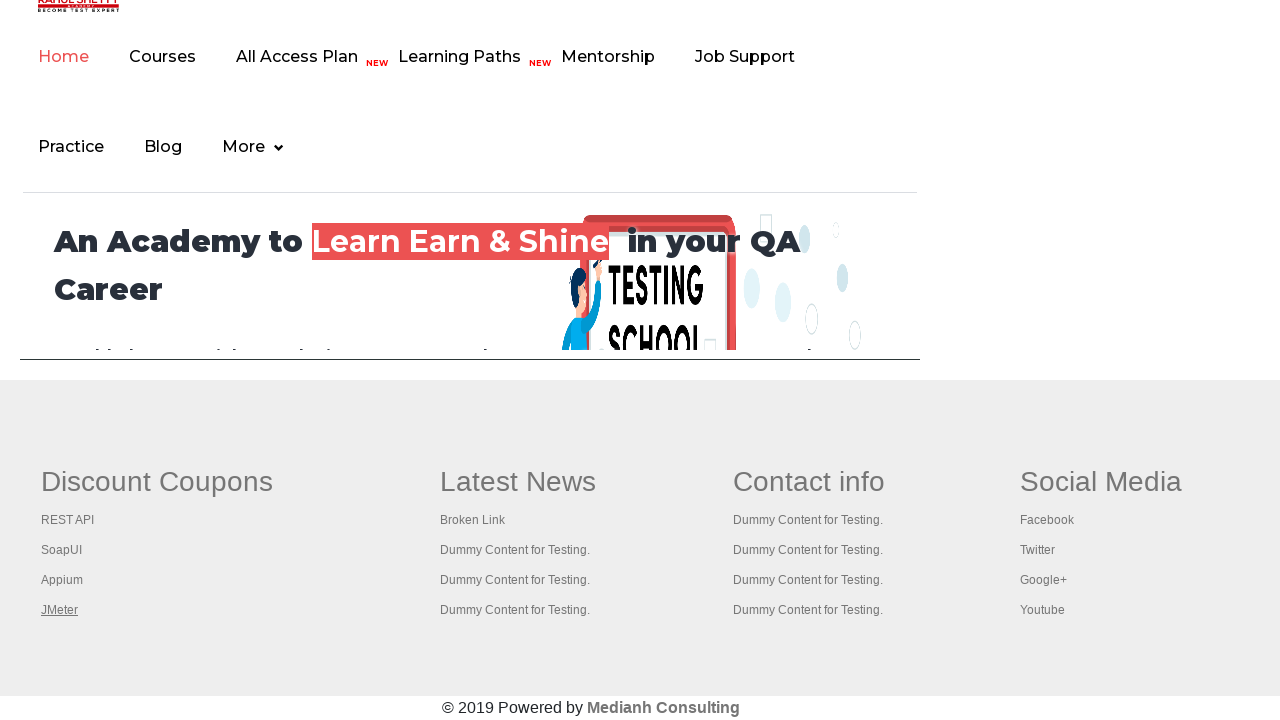

Brought a tab to focus
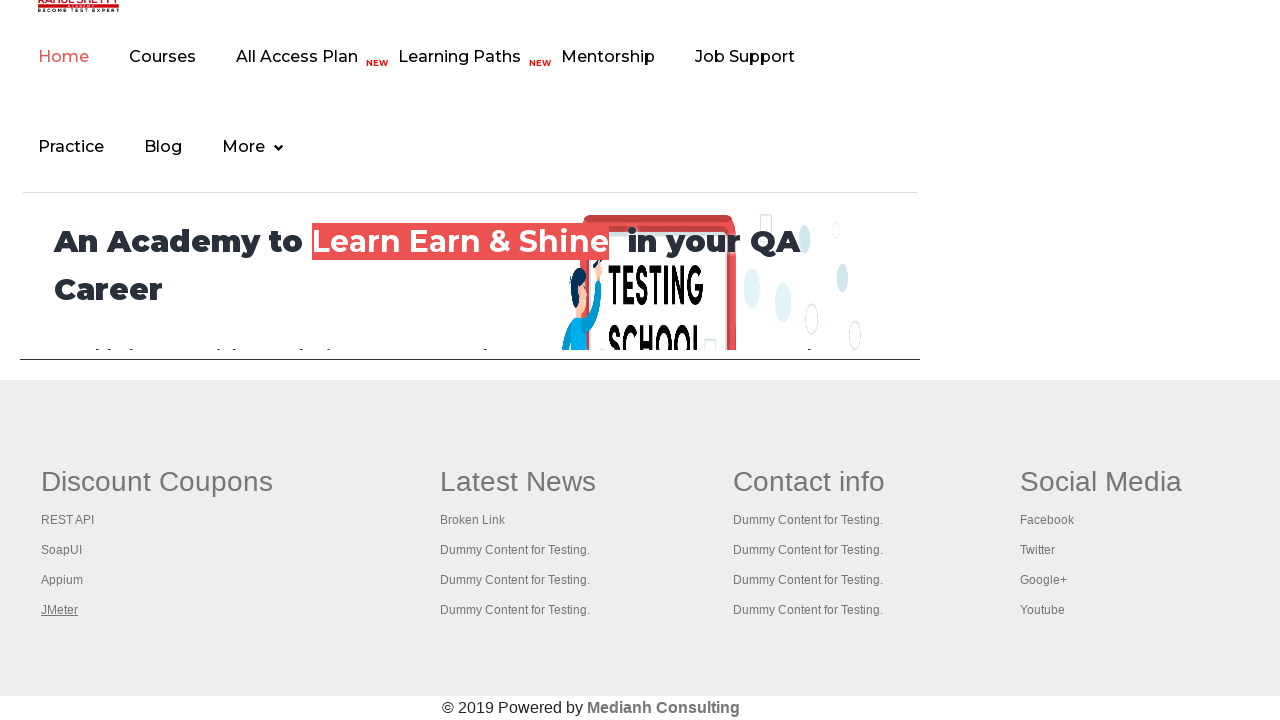

Waited for focused tab to finish loading
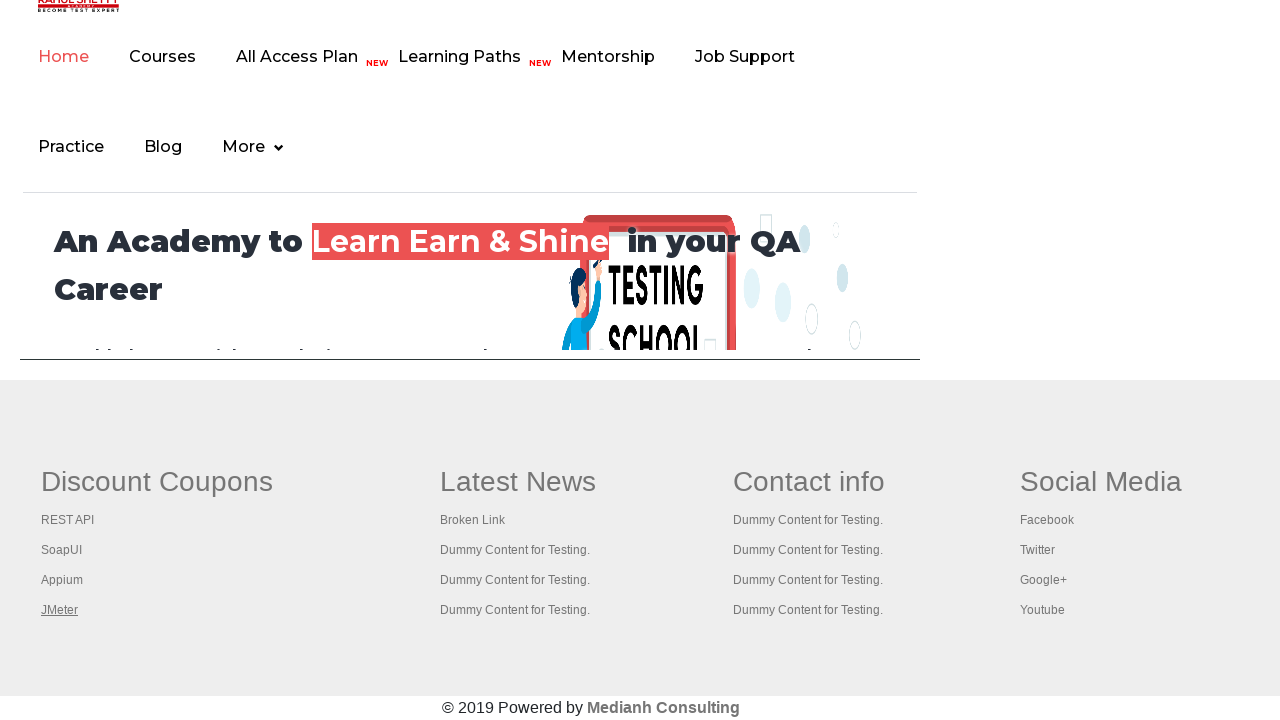

Brought a tab to focus
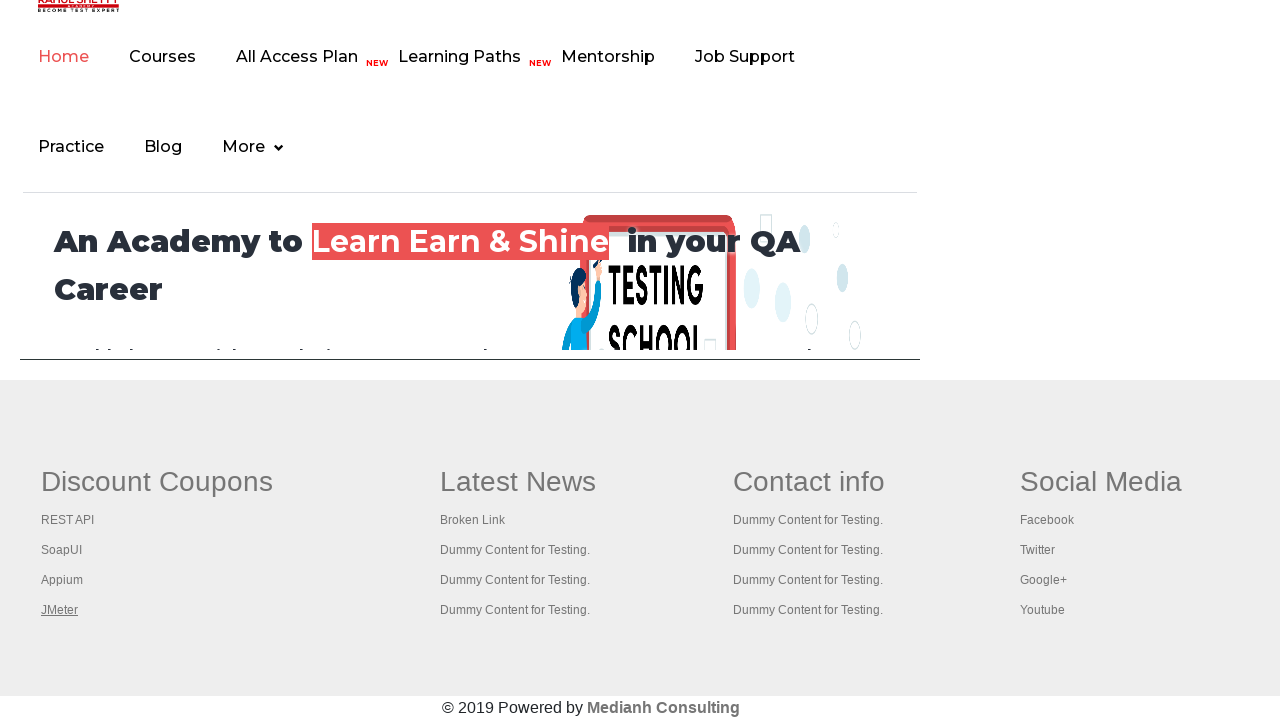

Waited for focused tab to finish loading
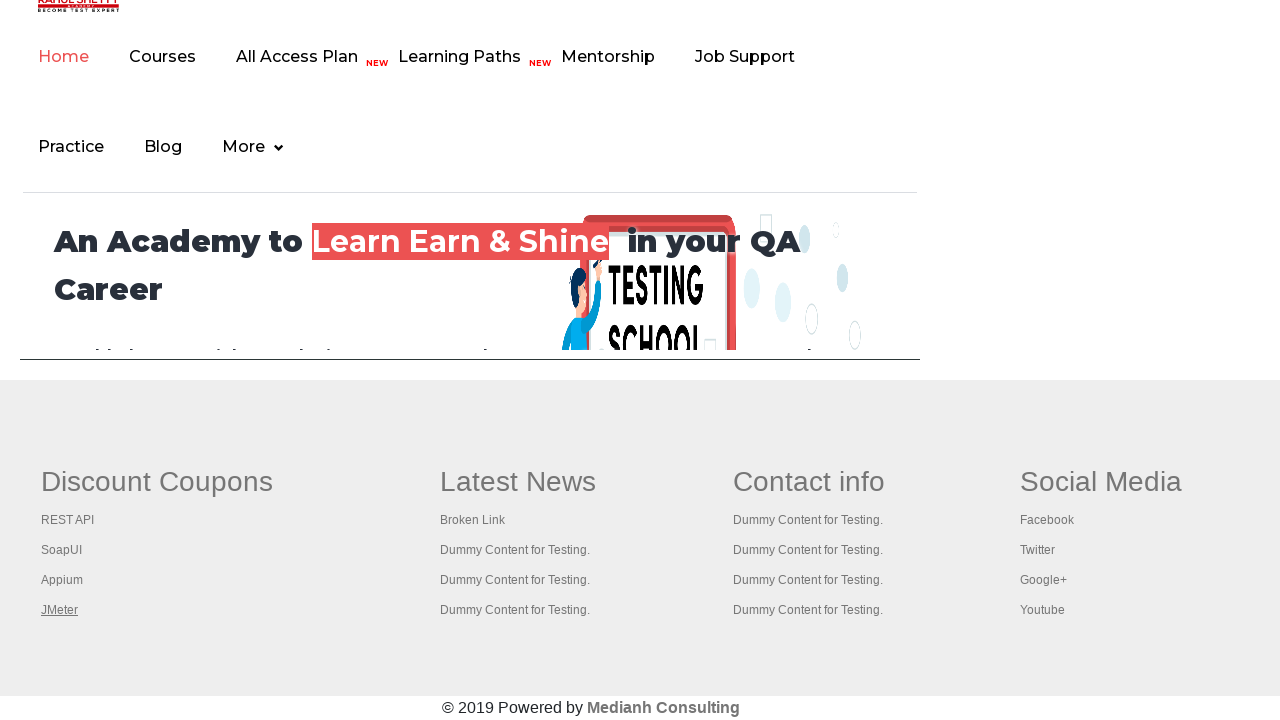

Brought a tab to focus
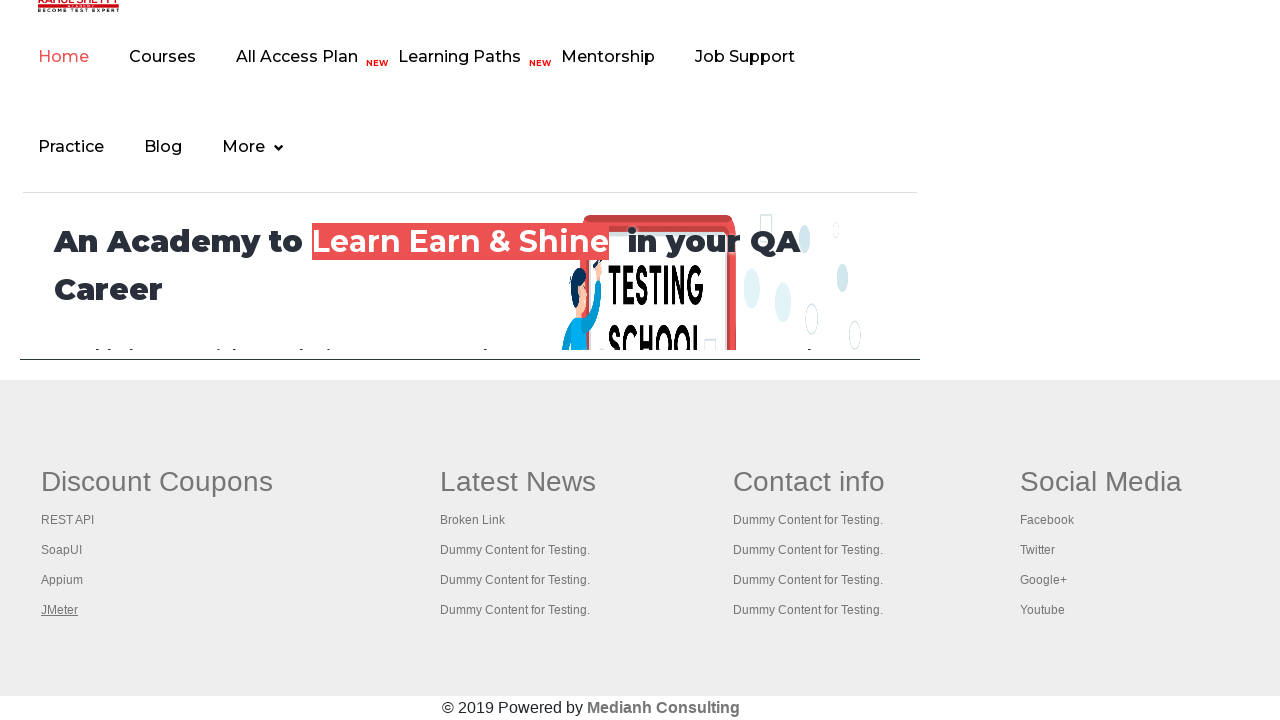

Waited for focused tab to finish loading
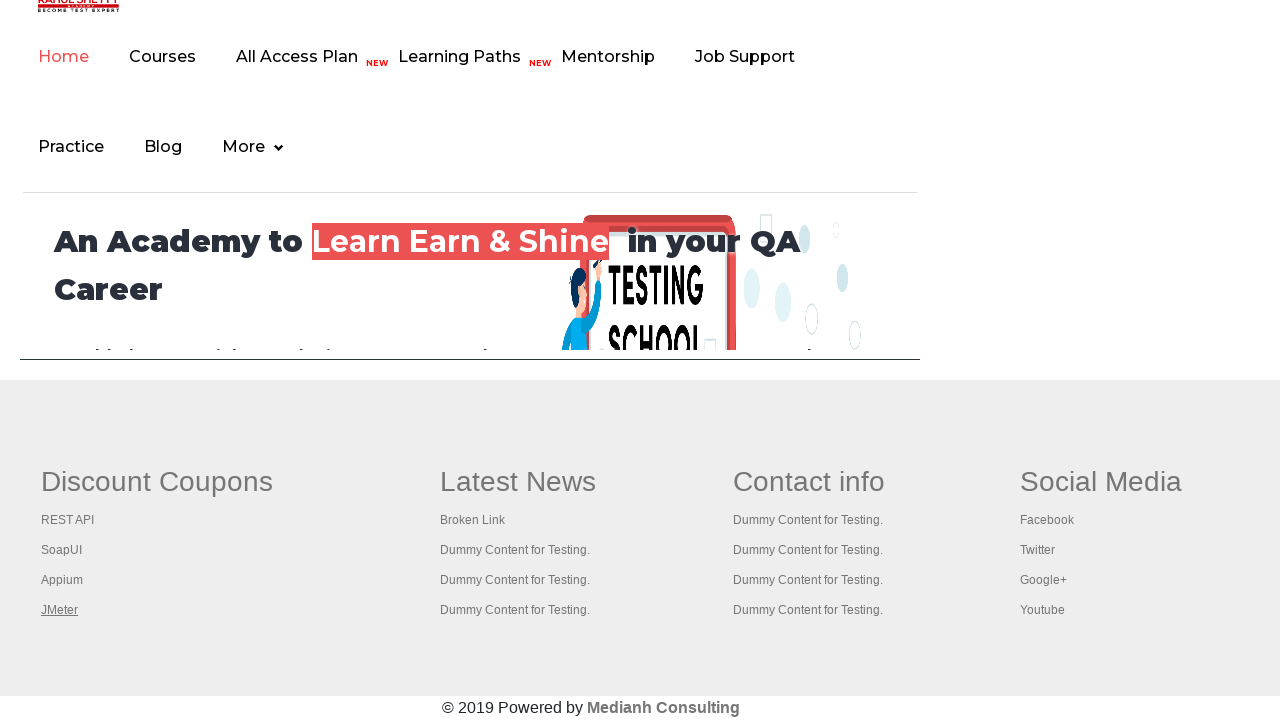

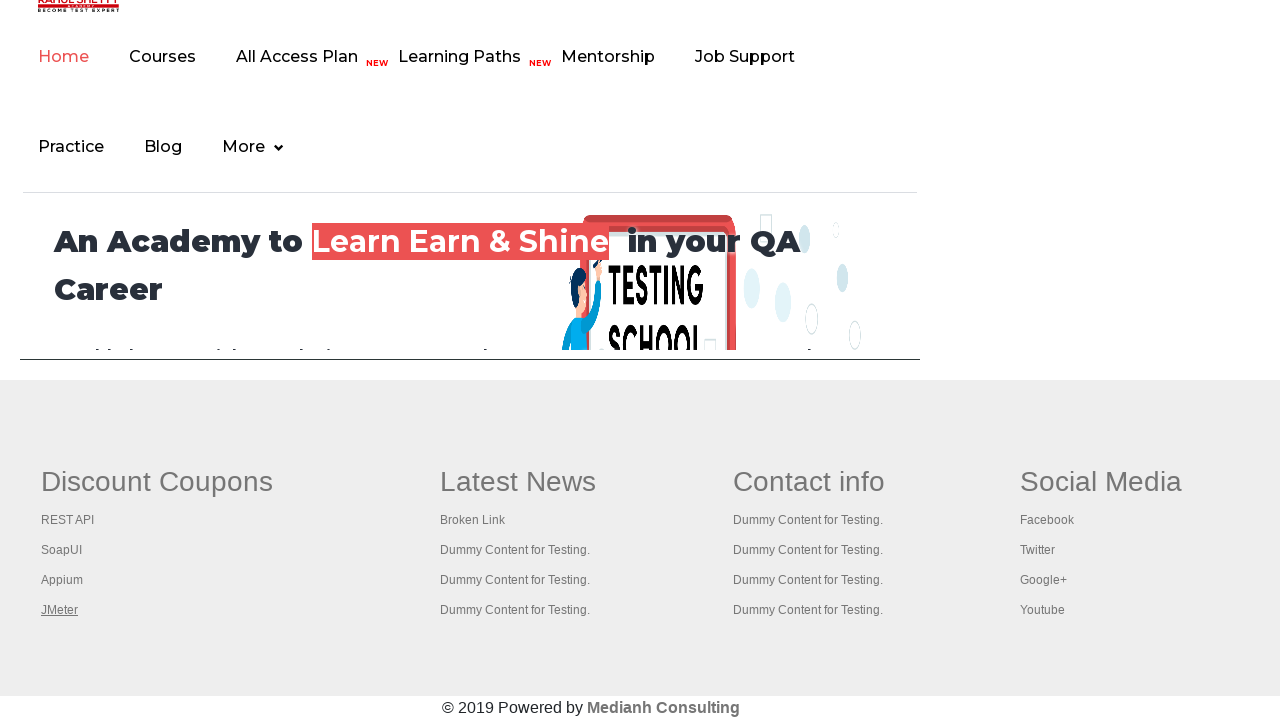